Tests revertable drag and drop functionality where the dragged element returns to its original position after being dropped, while the drop target still shows "Dropped!"

Starting URL: https://demoqa.com/droppable

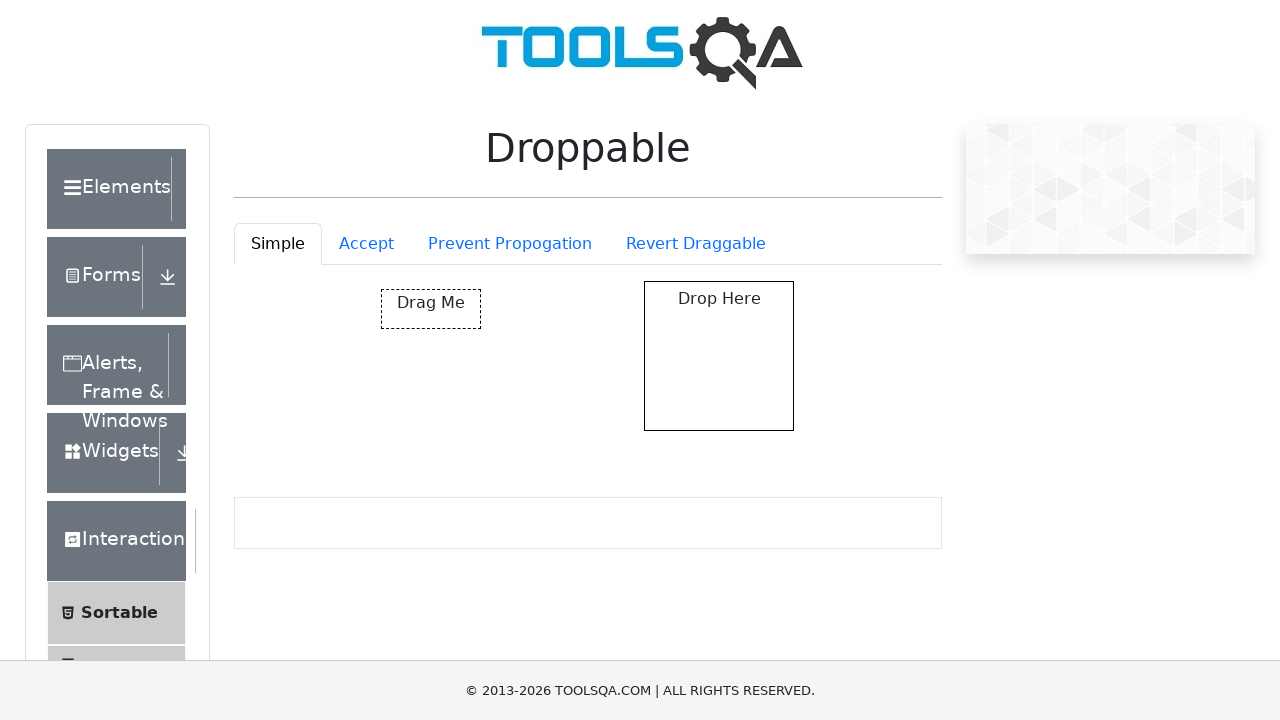

Clicked on the 'Revert Draggable' tab at (696, 244) on #droppableExample-tab-revertable
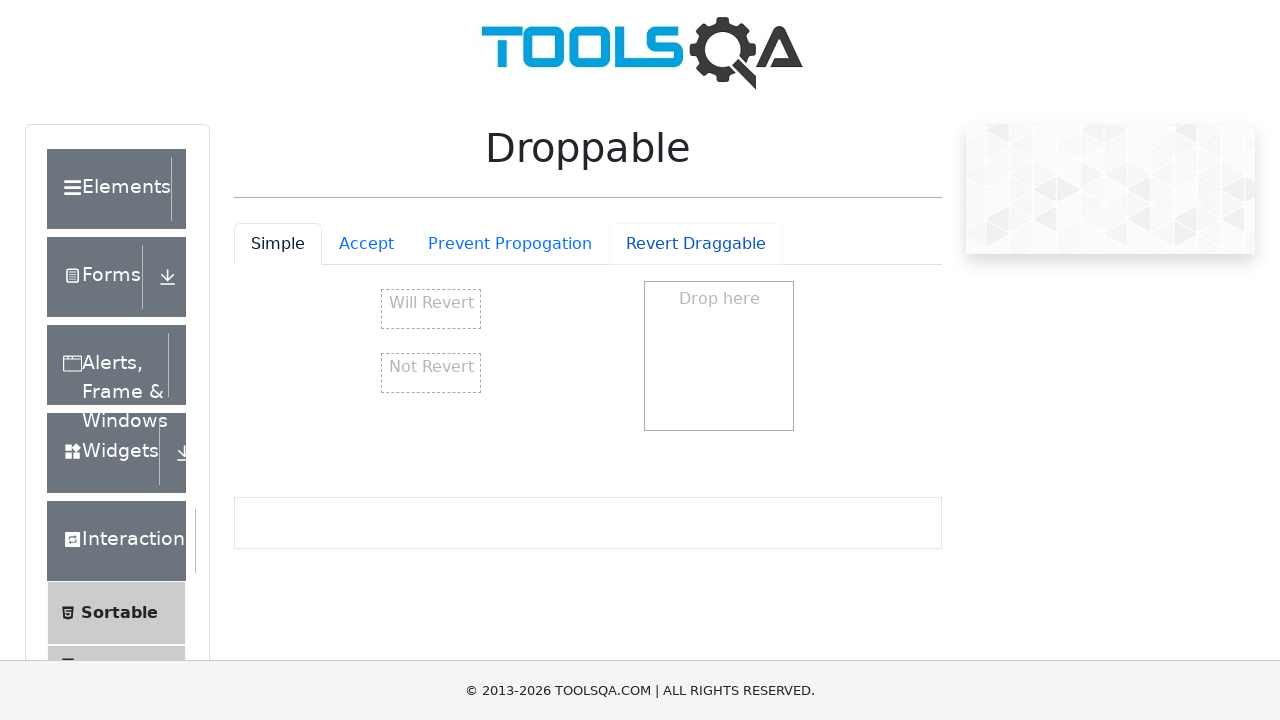

Revertable draggable element loaded
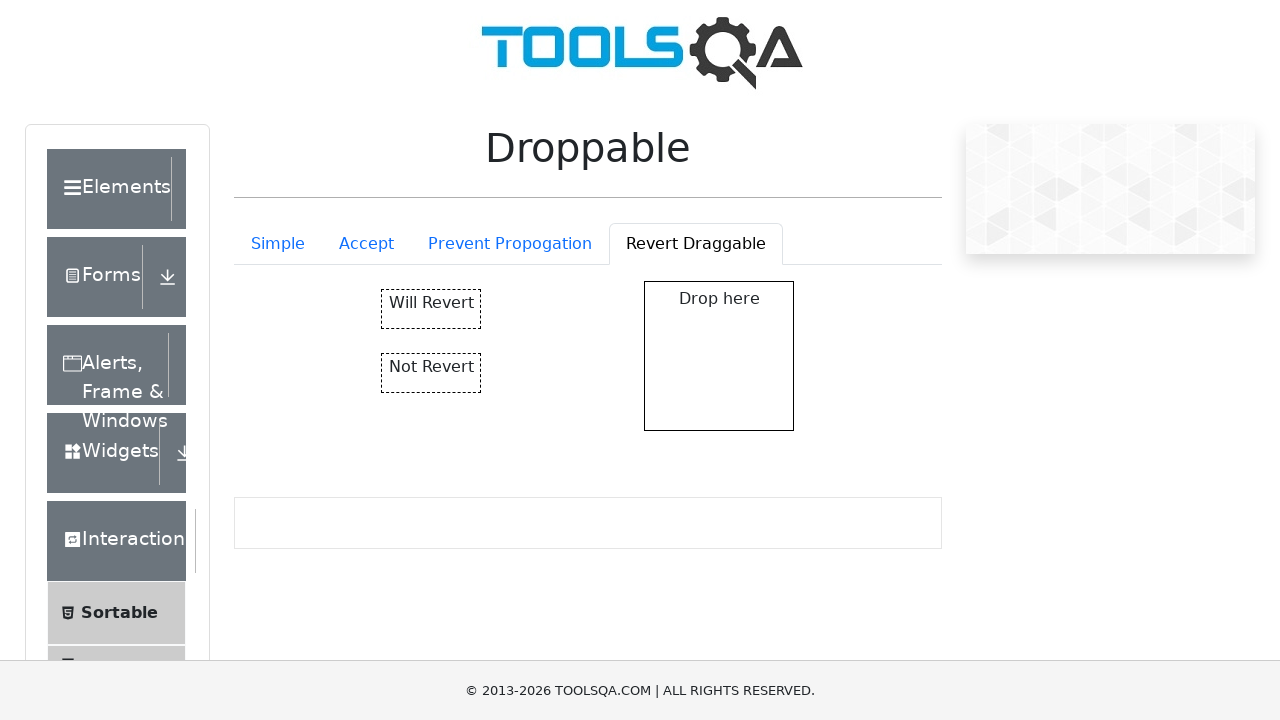

Retrieved initial position of revertable element
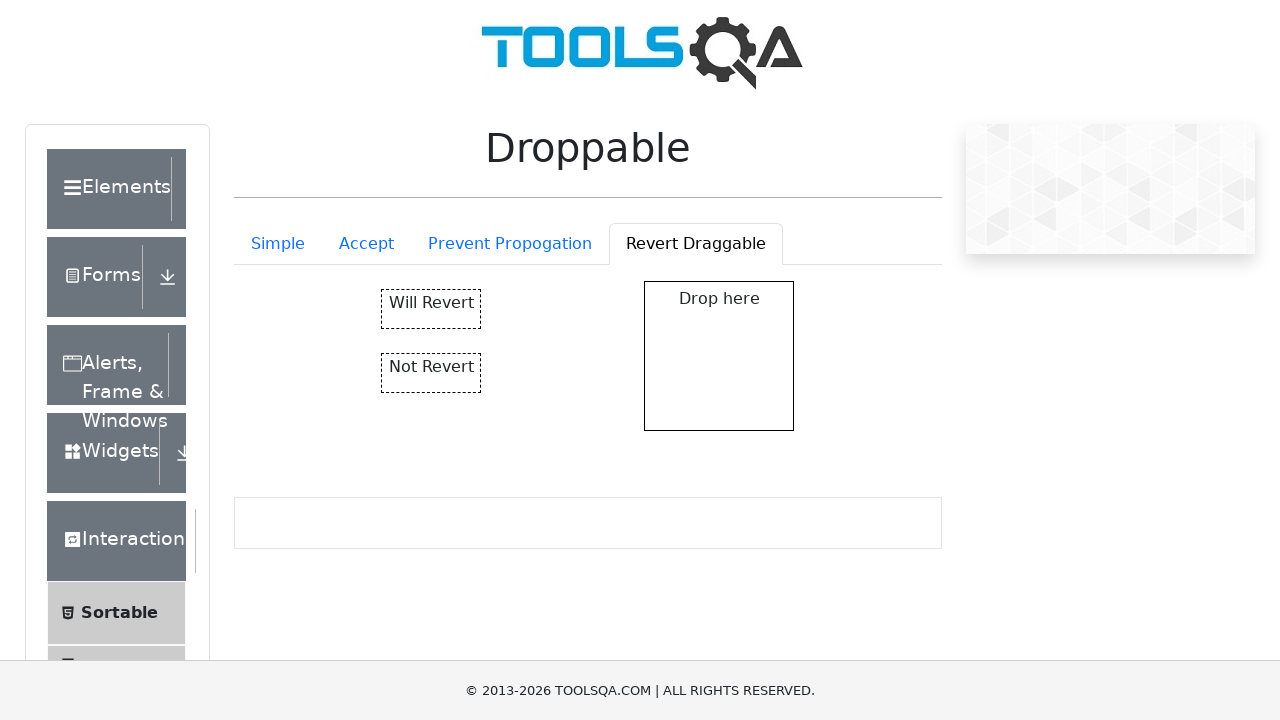

Dragged and dropped revertable element to drop target at (719, 356)
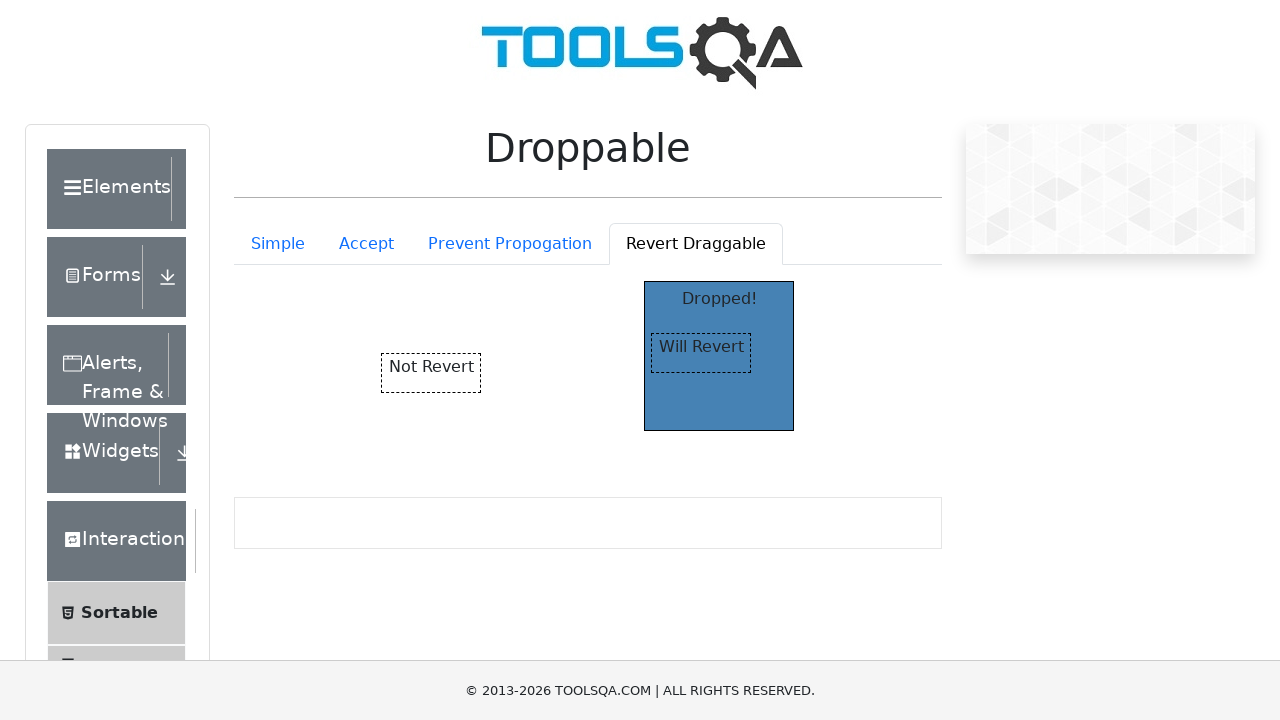

Retrieved drop target text to verify it shows 'Dropped!'
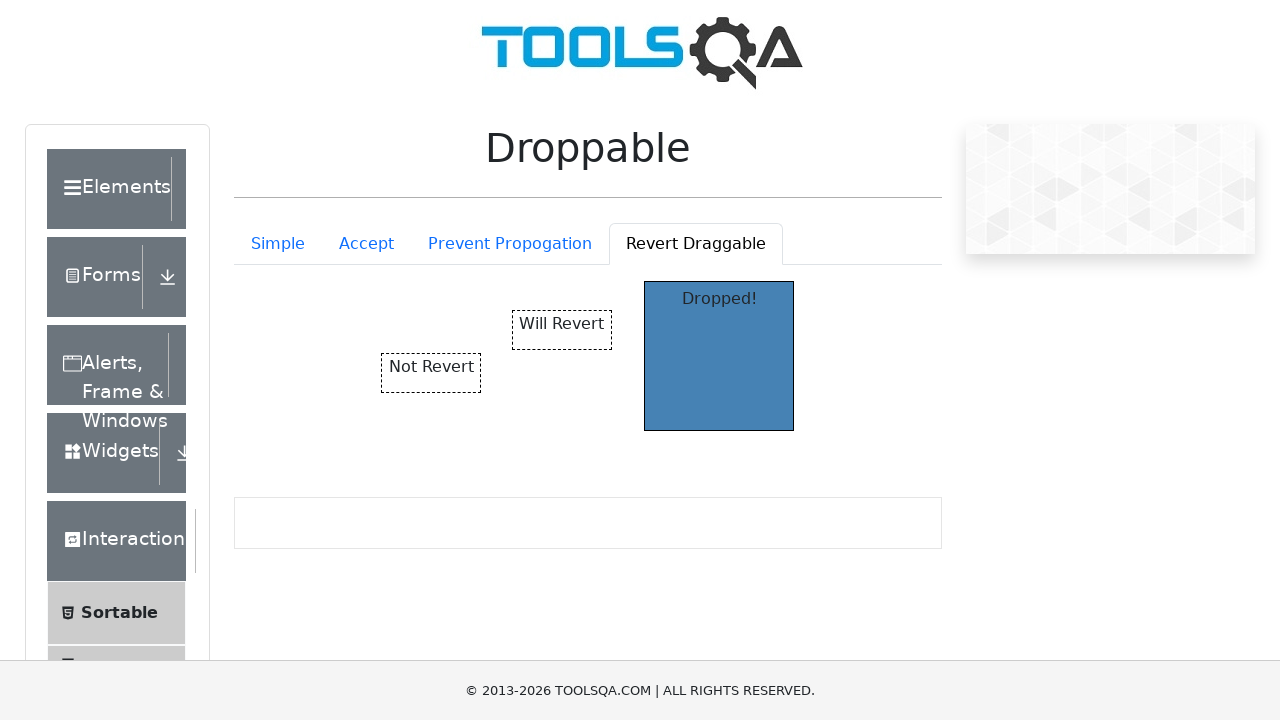

Verified drop target displays 'Dropped!'
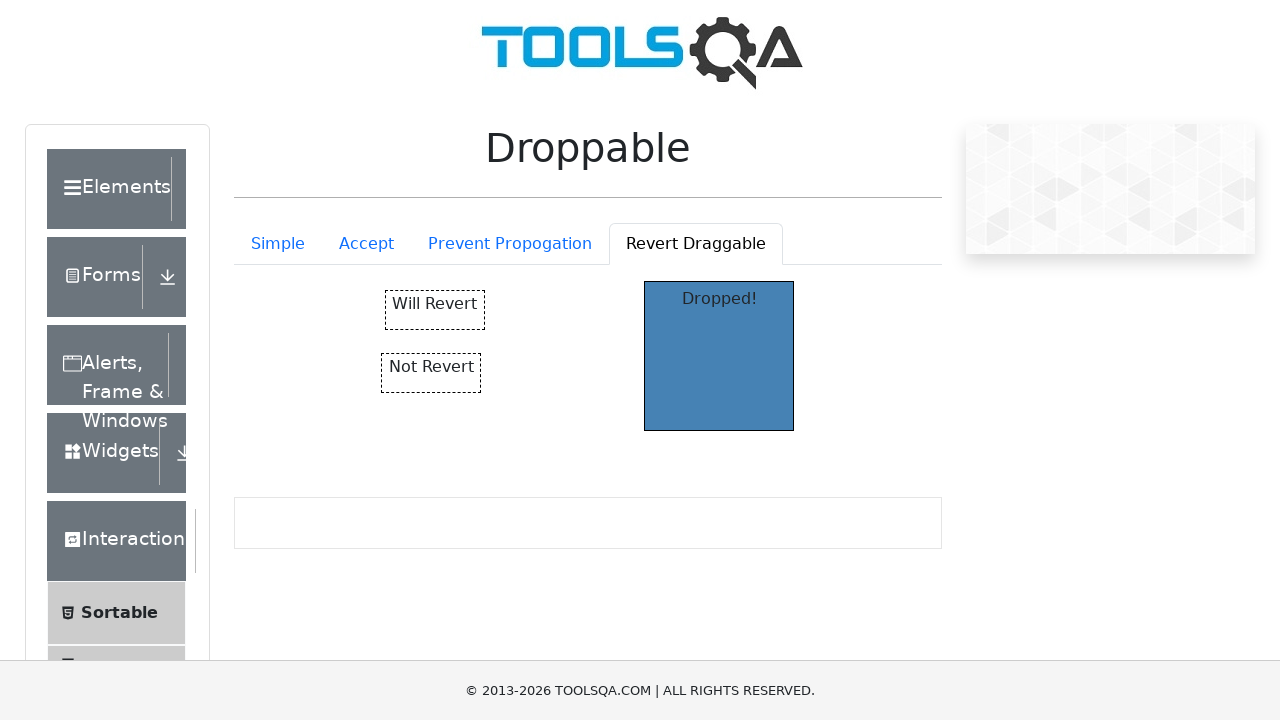

Waited for revert animation to complete
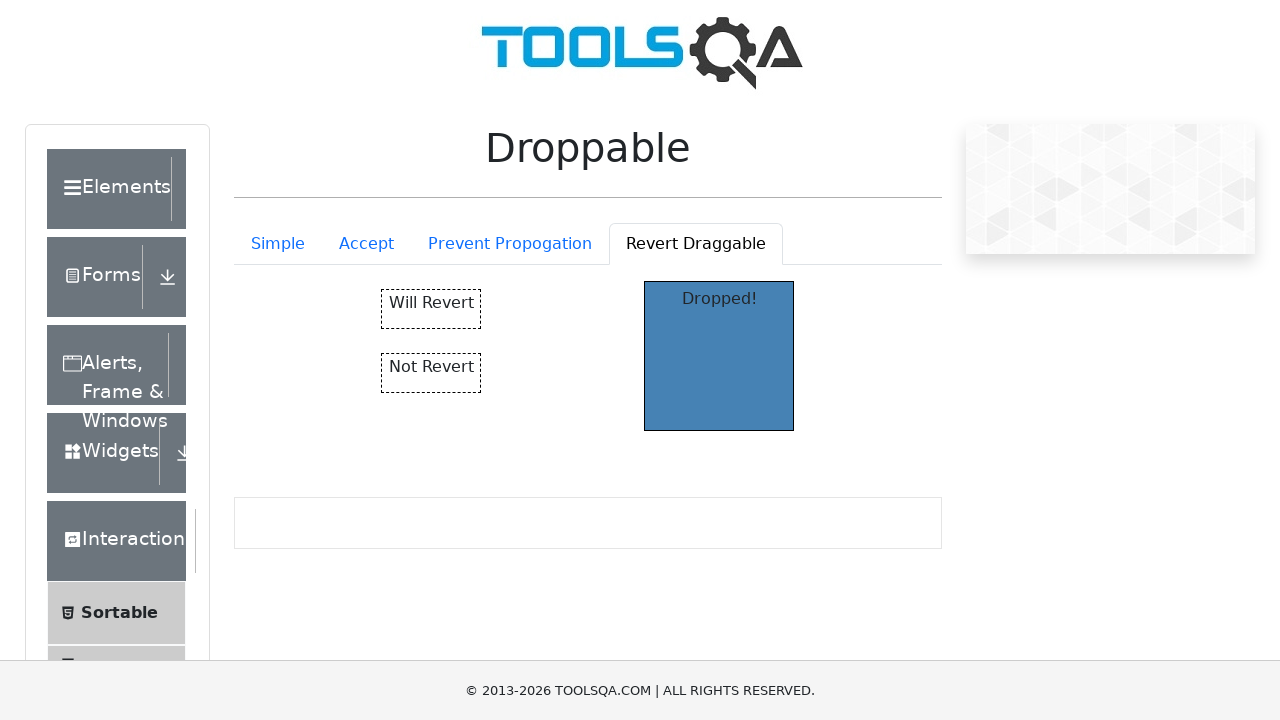

Retrieved final position of revertable element after animation
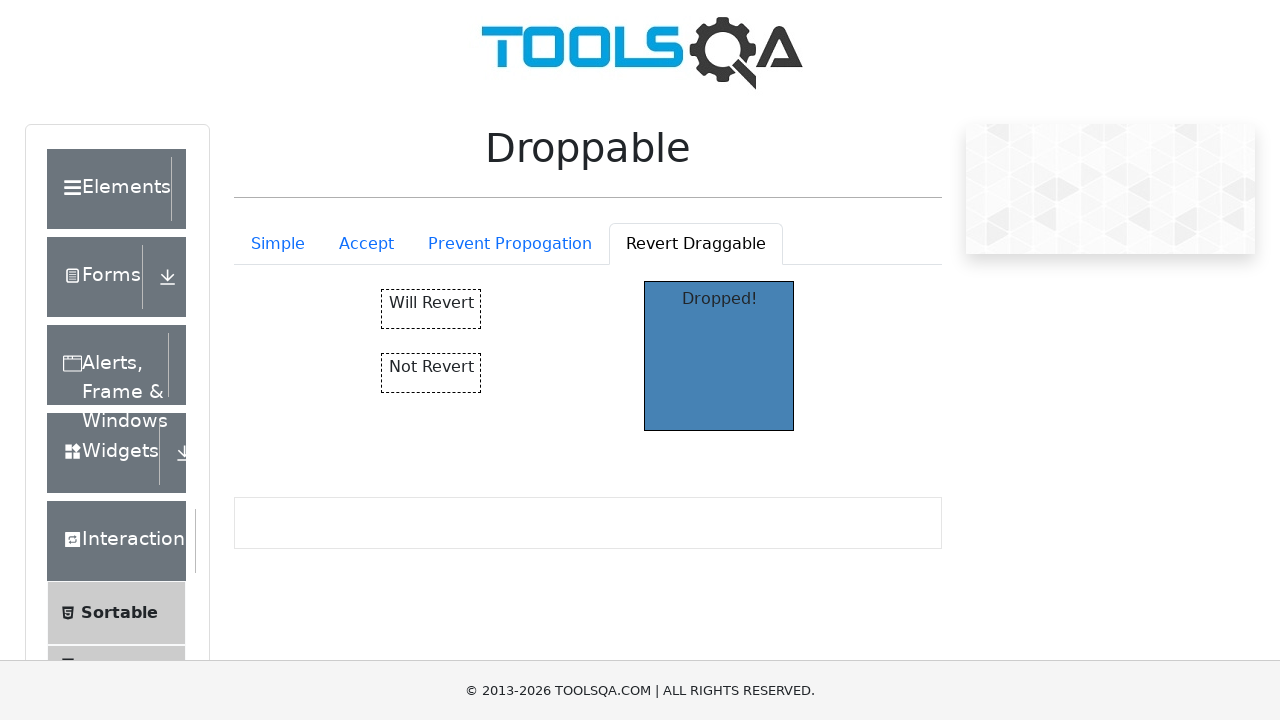

Verified element reverted to original position within tolerance
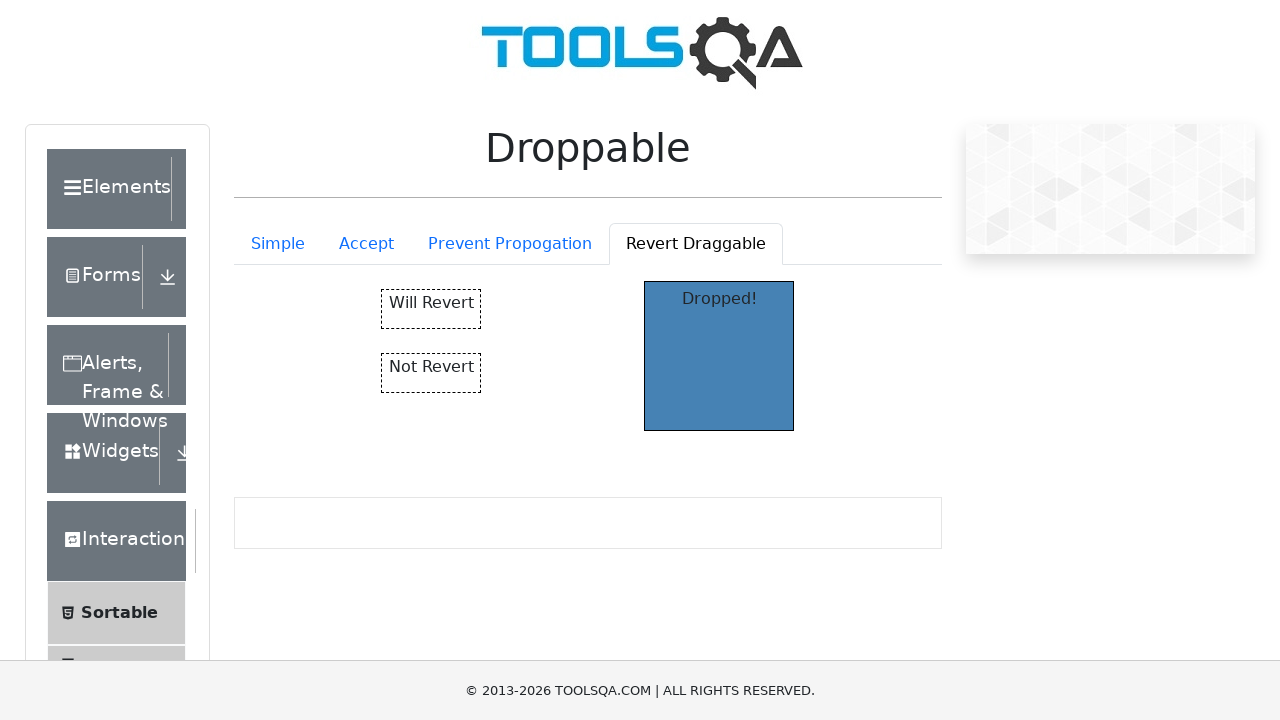

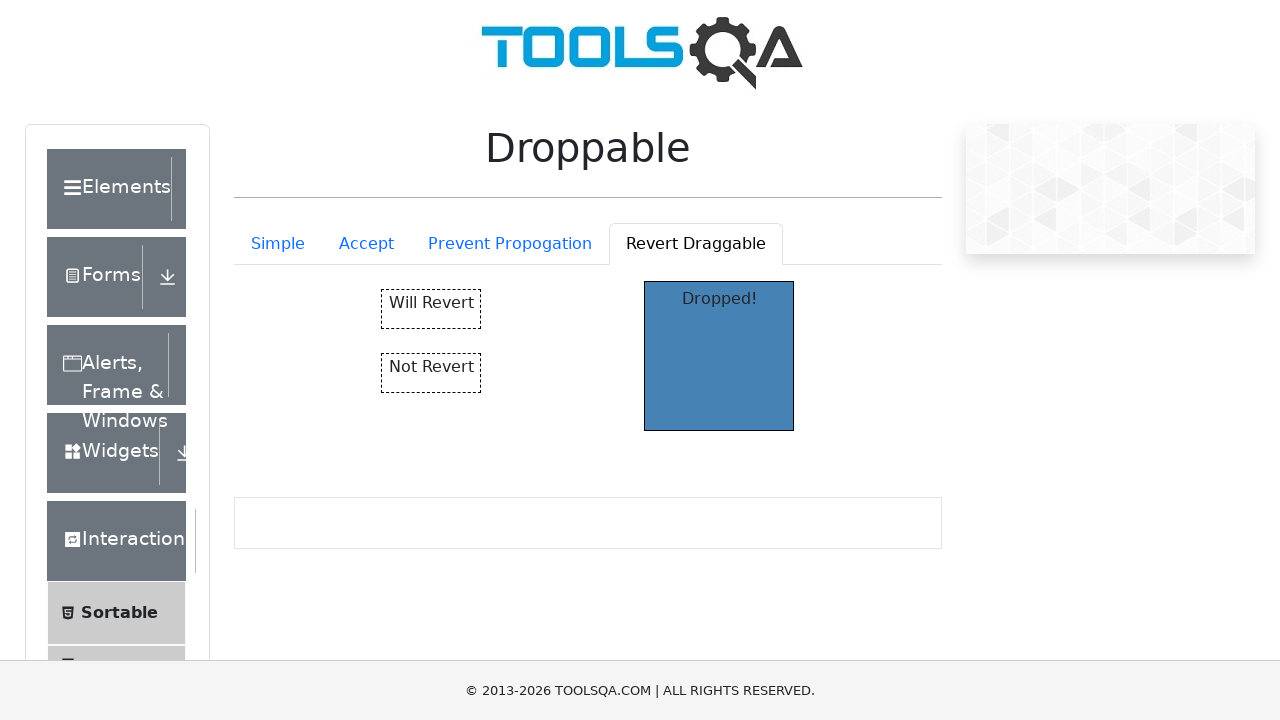